Tests opening a new window by clicking a button and navigating to external page

Starting URL: https://codenboxautomationlab.com/practice/

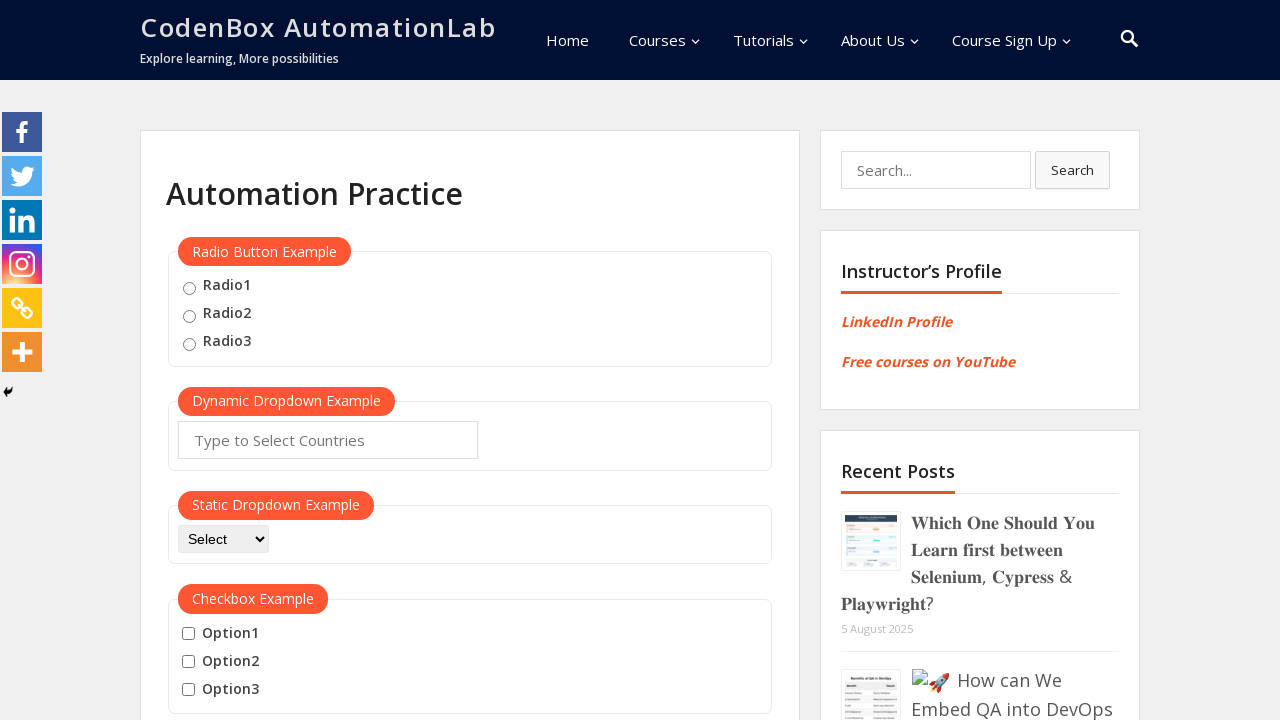

Clicked open window button to launch new page at (237, 360) on #openwindow
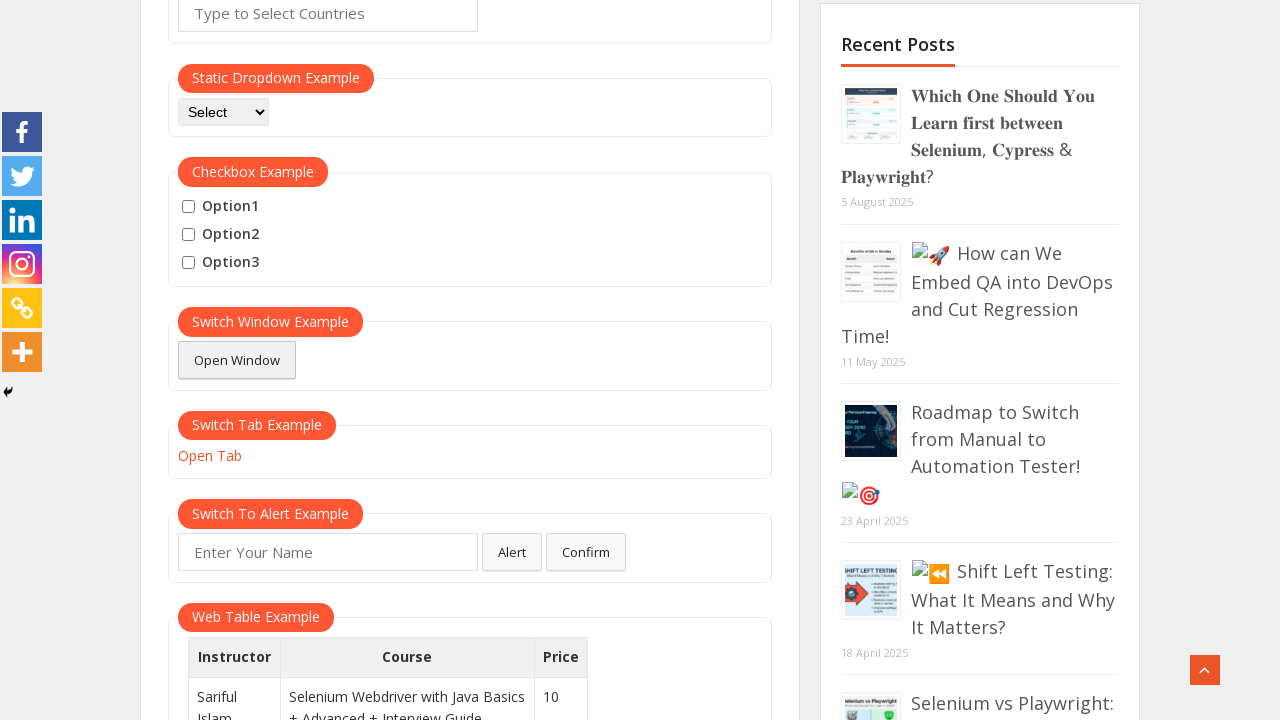

New page object obtained from context
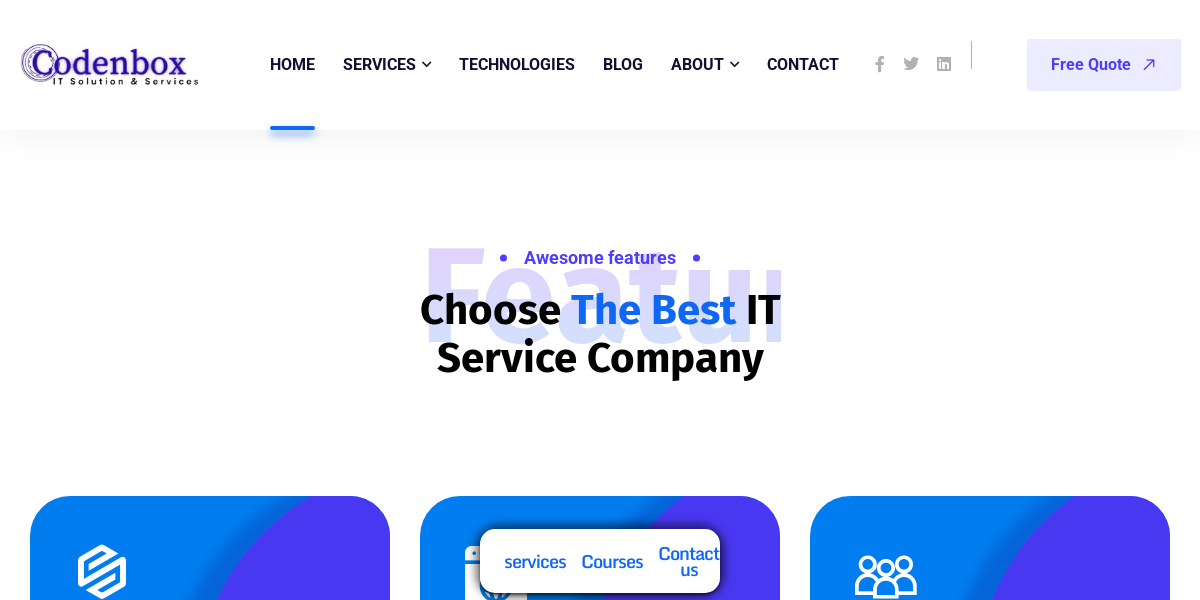

New page finished loading
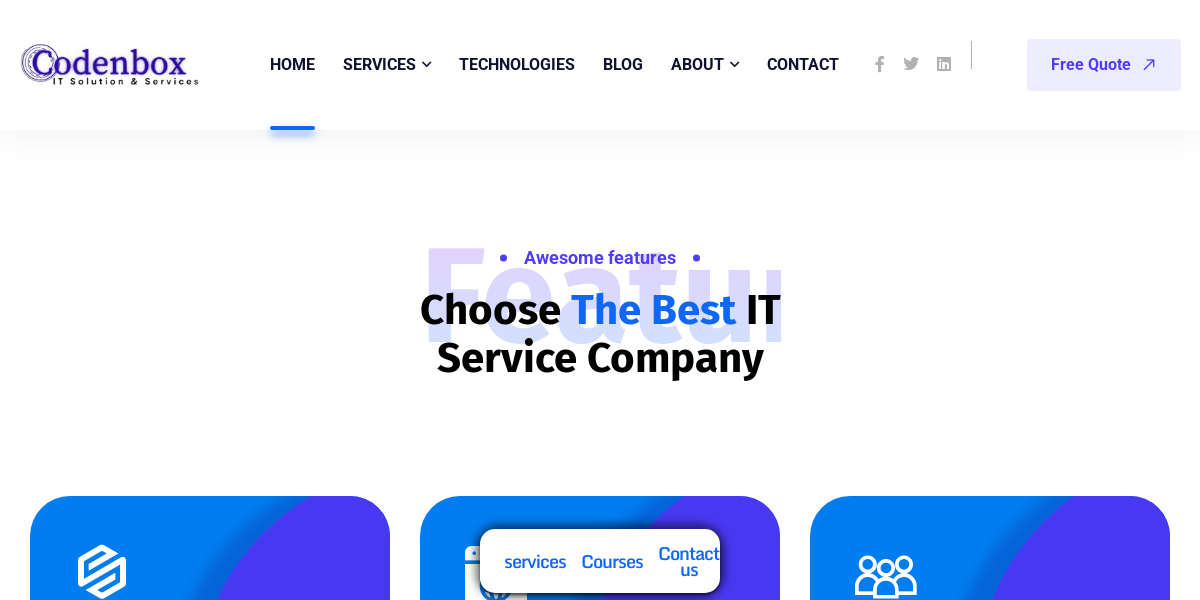

Verified new page URL contains 'codenbox.com'
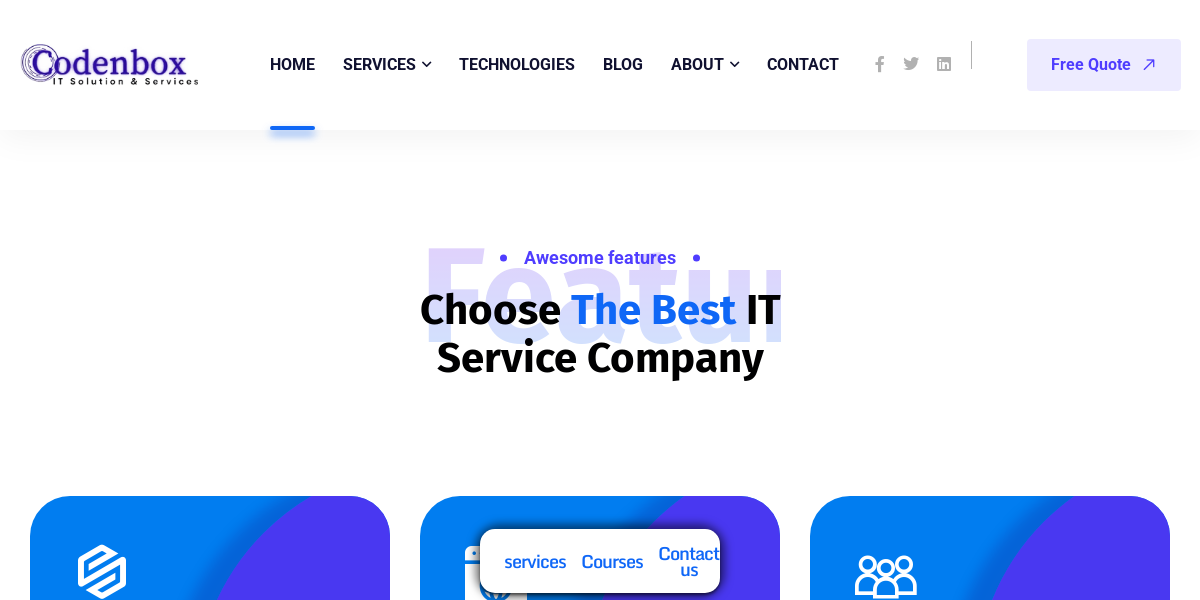

Closed the new page
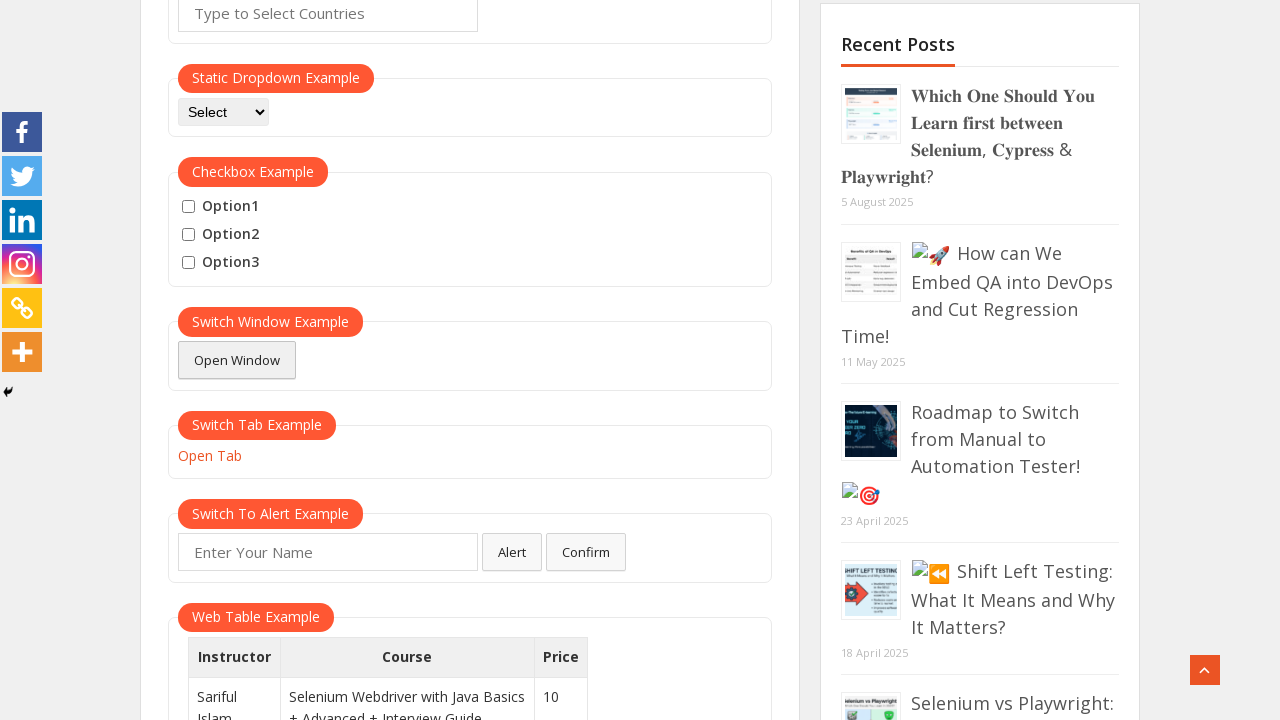

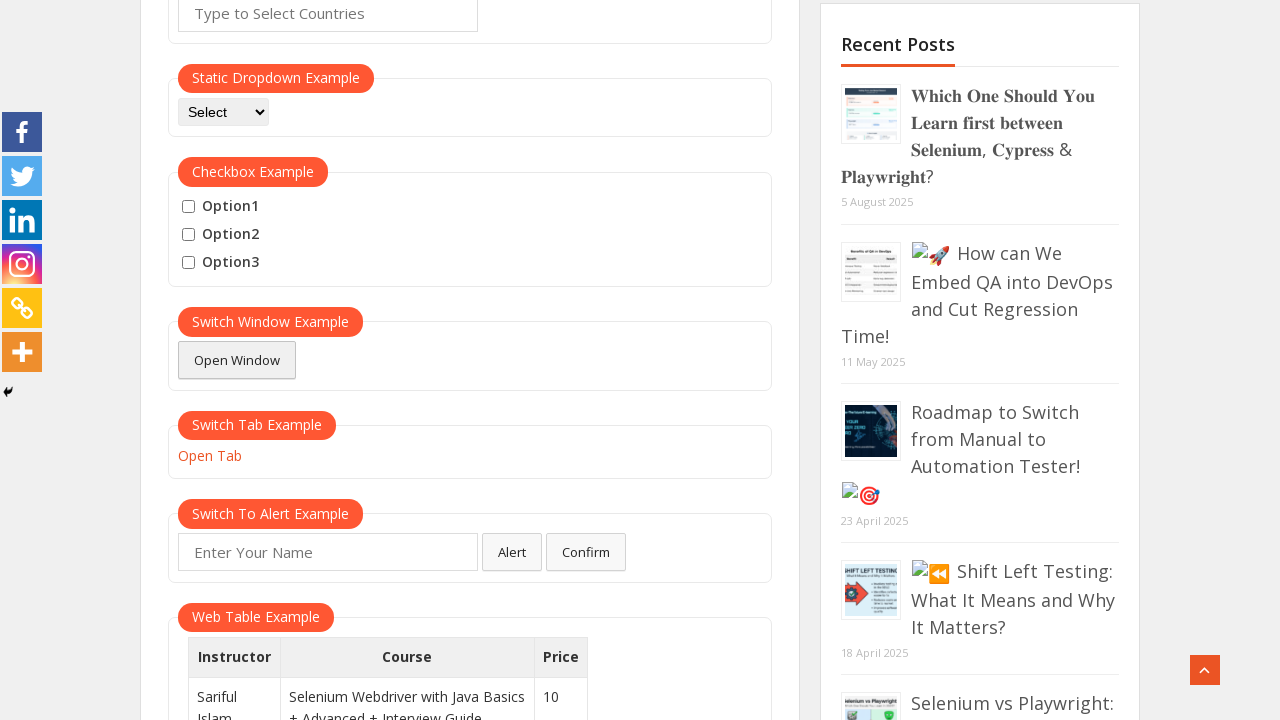